Tests dynamic loading functionality with multiple wait conditions - visibility, invisibility of loading indicator, and text verification

Starting URL: https://automationfc.github.io/dynamic-loading/

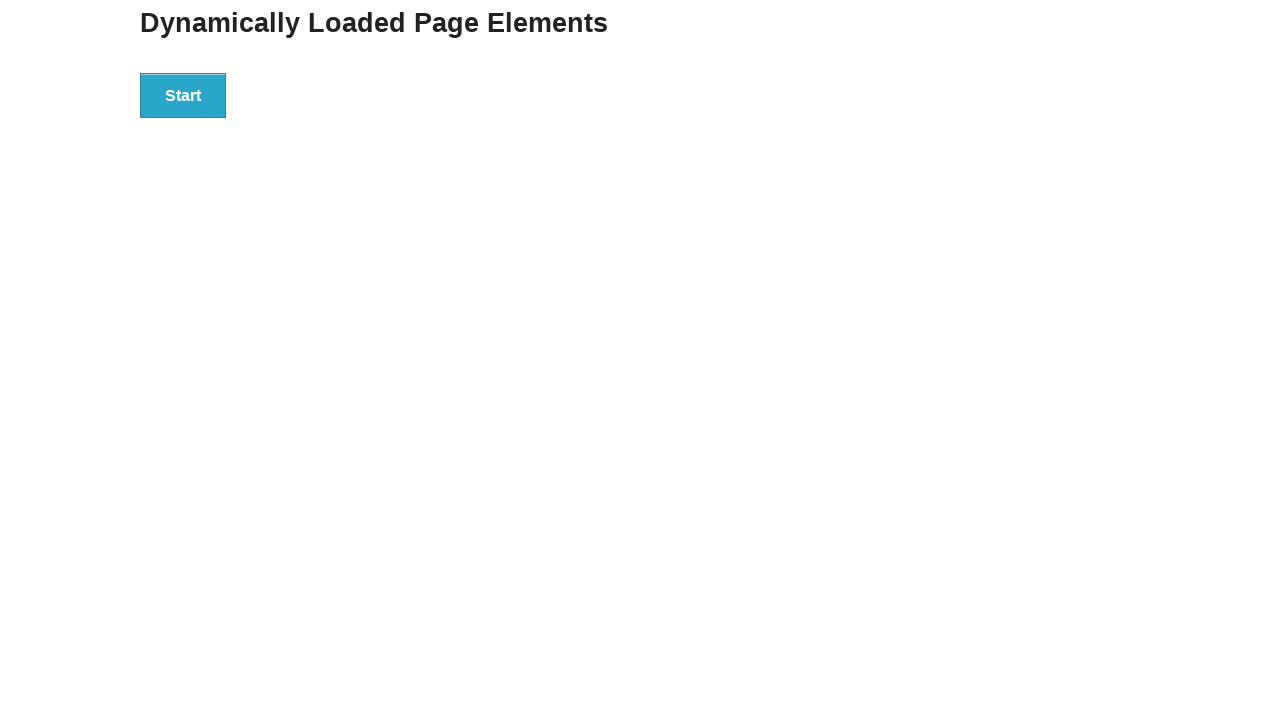

Navigated to dynamic loading test page
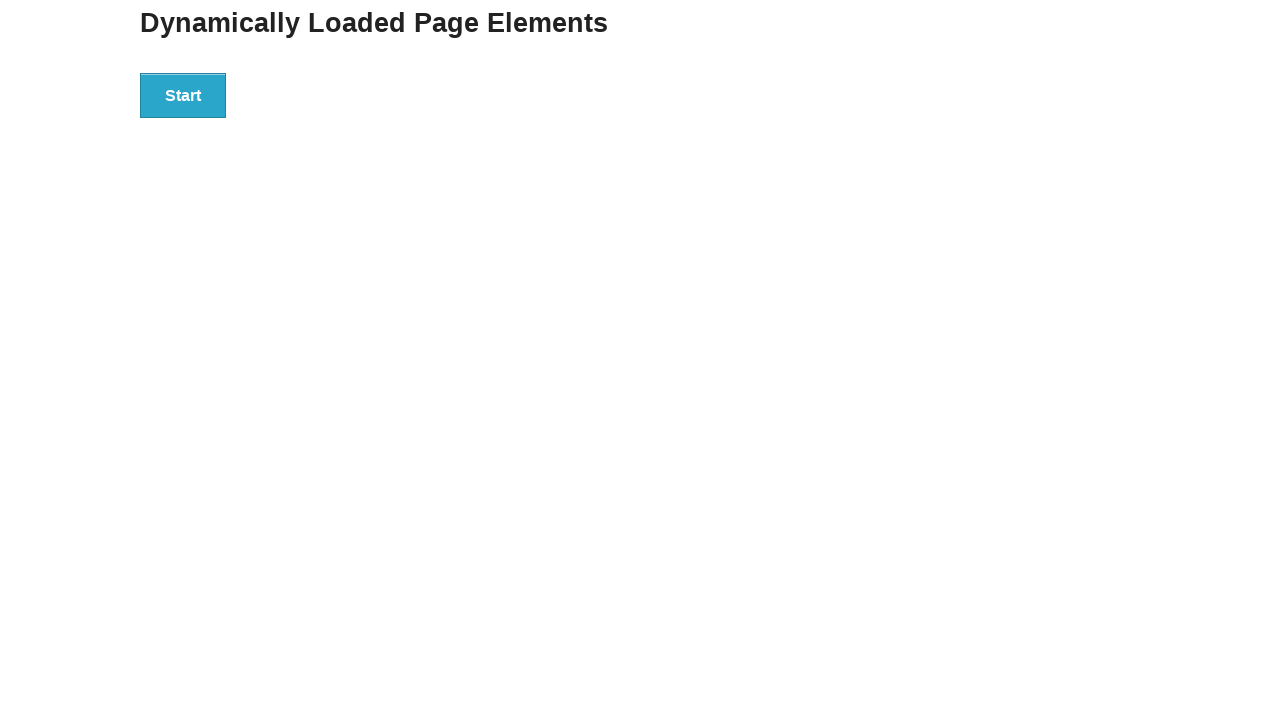

Clicked the Start button at (183, 95) on xpath=//button[text()='Start']
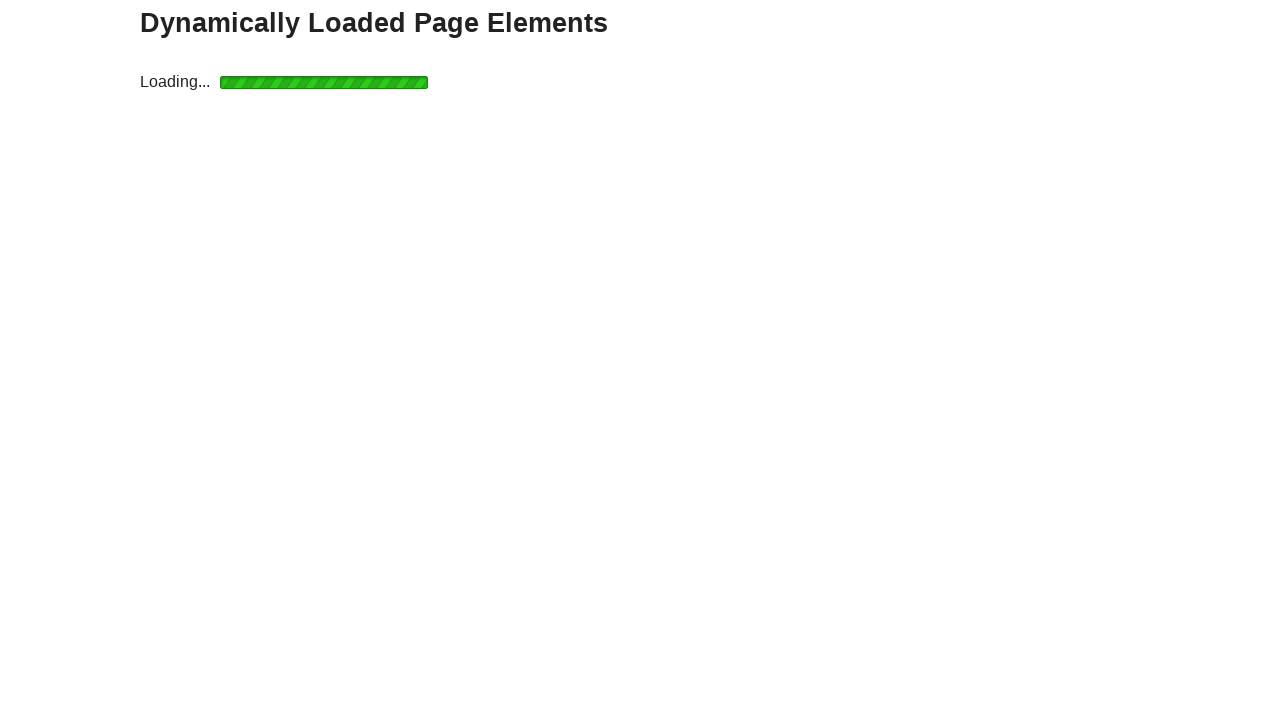

Result text 'Hello World!' became visible
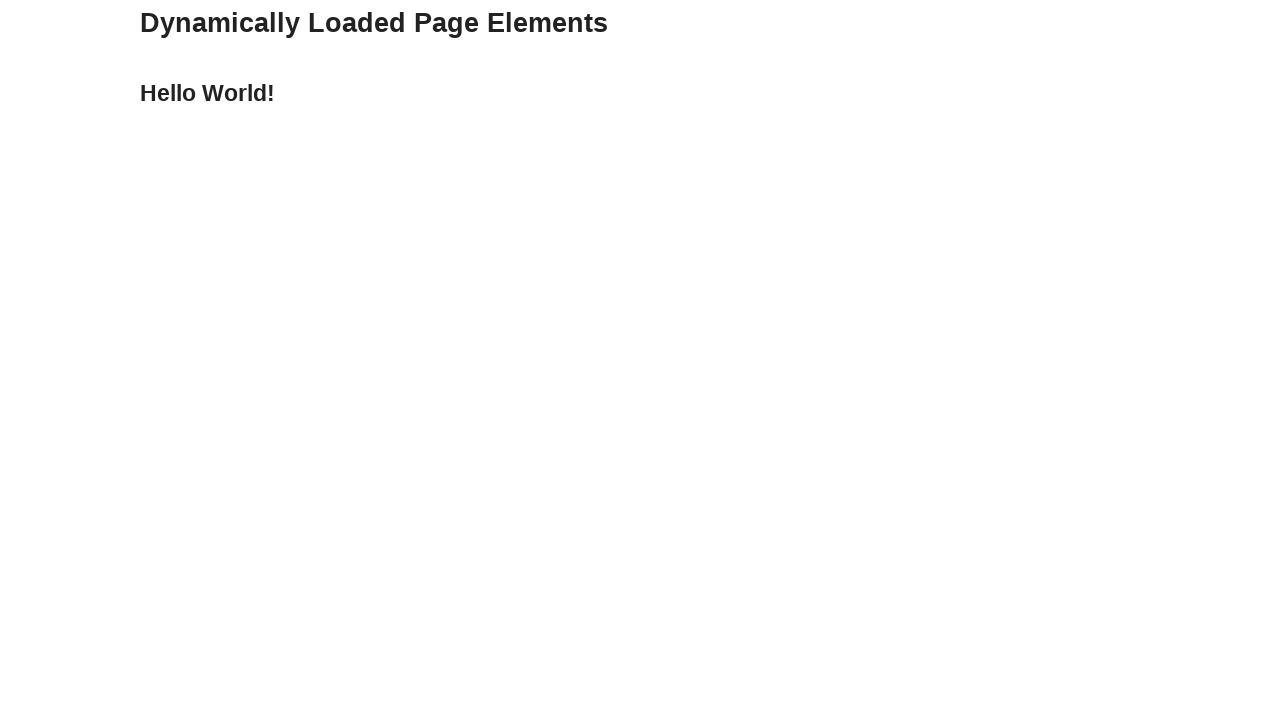

Loading indicator disappeared
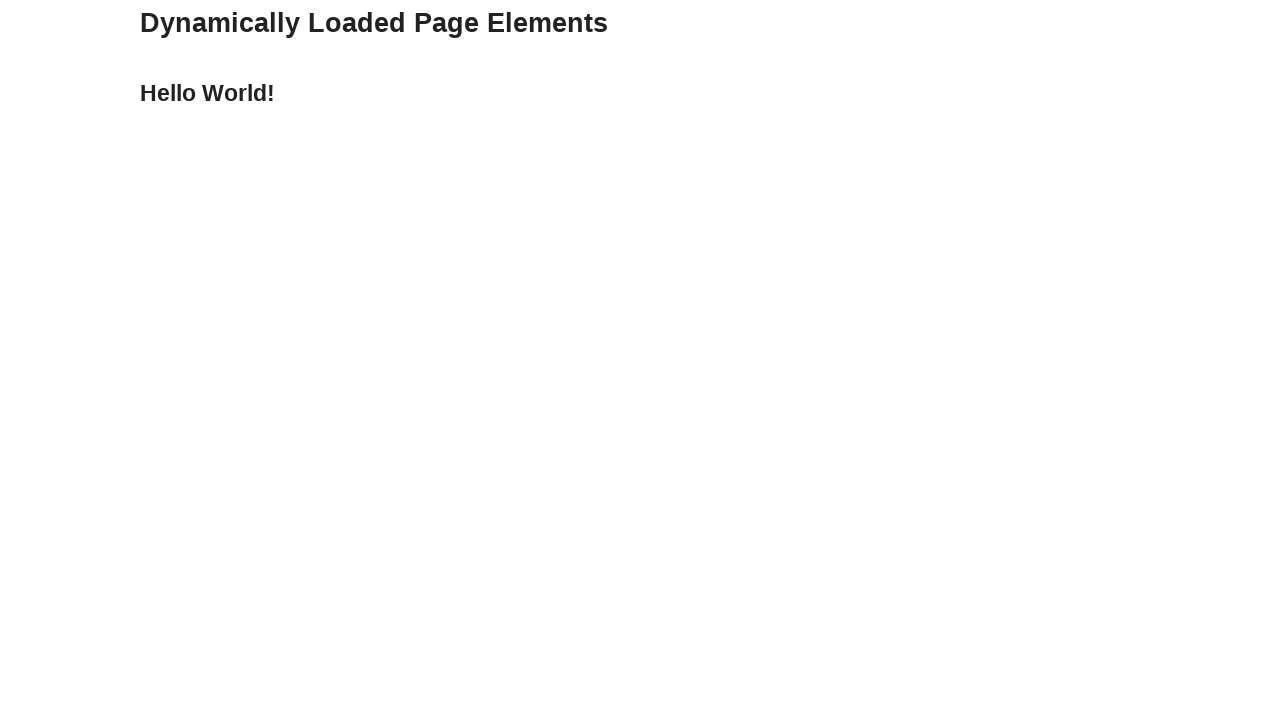

Verified result text equals 'Hello World!'
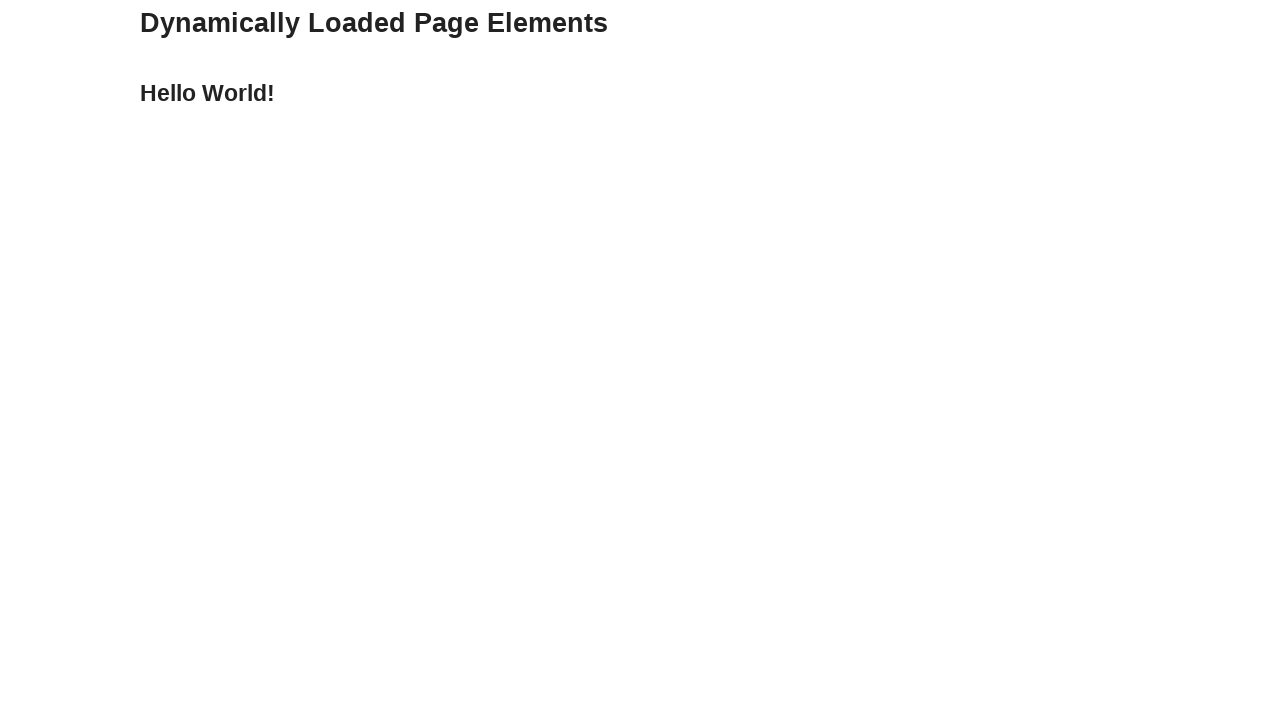

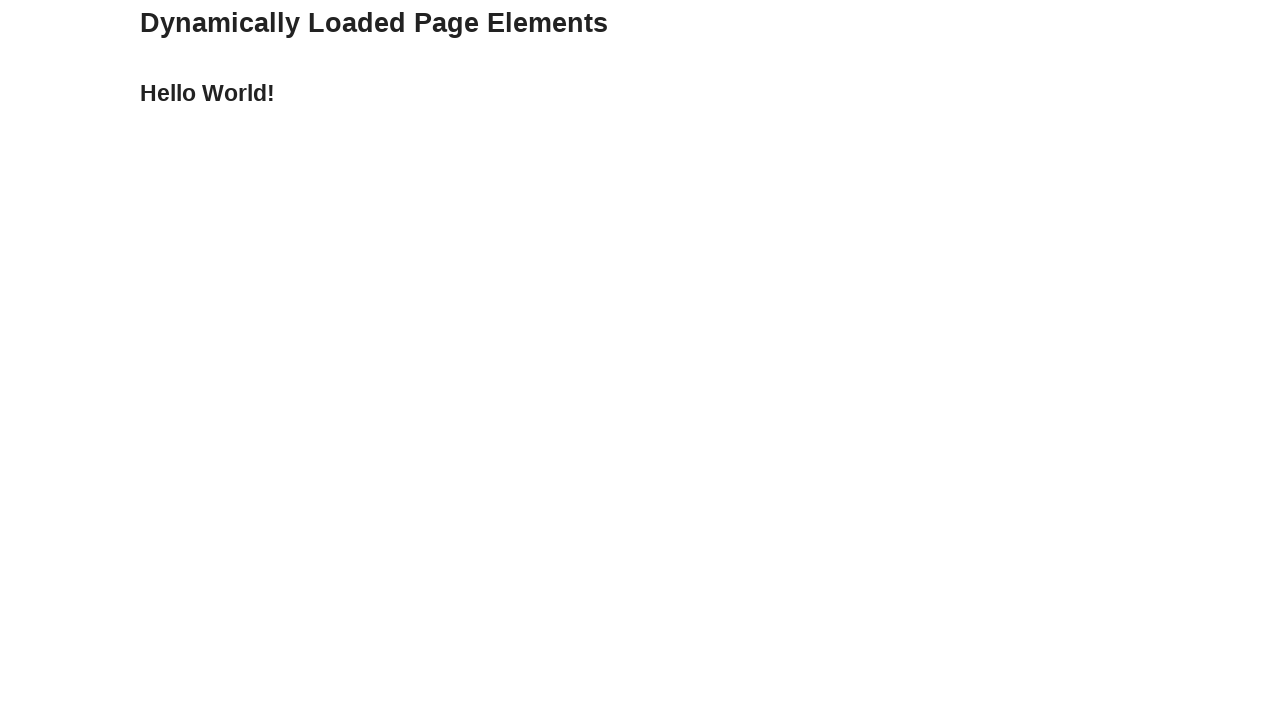